Tests dropdown selection using Playwright's built-in select_option method to choose "Option 1" by visible text, then verifies the selection.

Starting URL: http://the-internet.herokuapp.com/dropdown

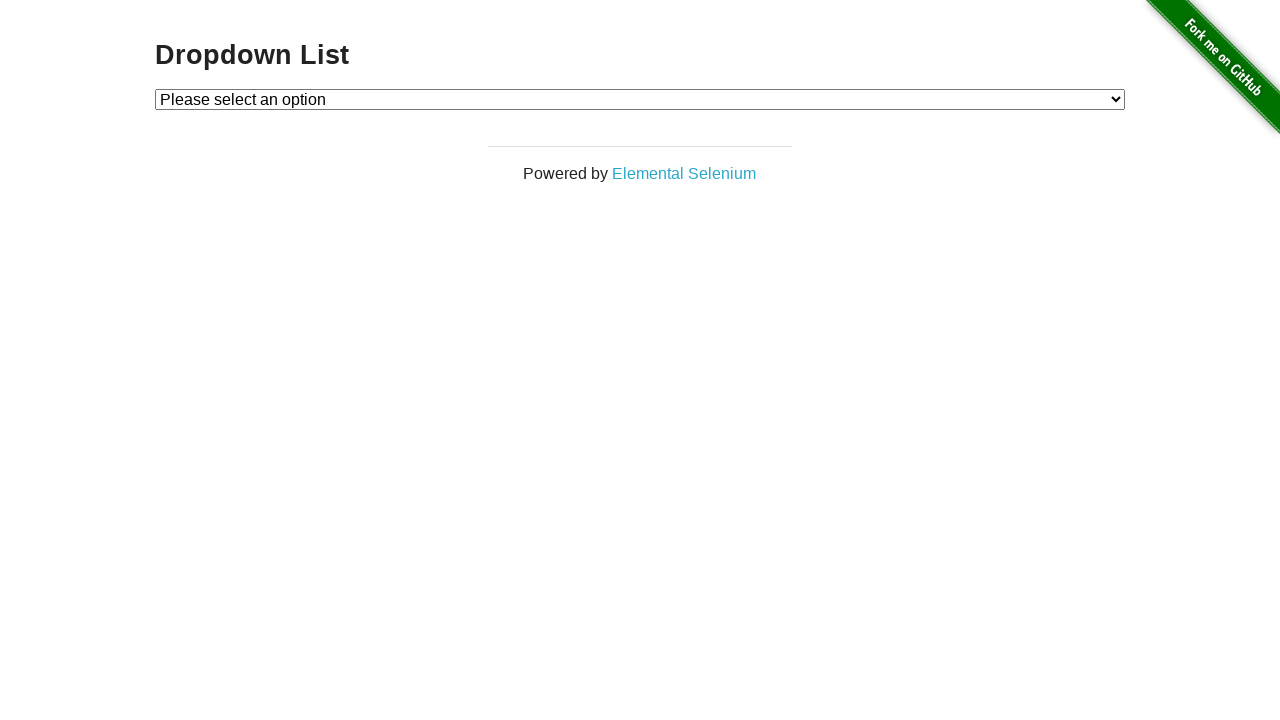

Waited for dropdown to be visible
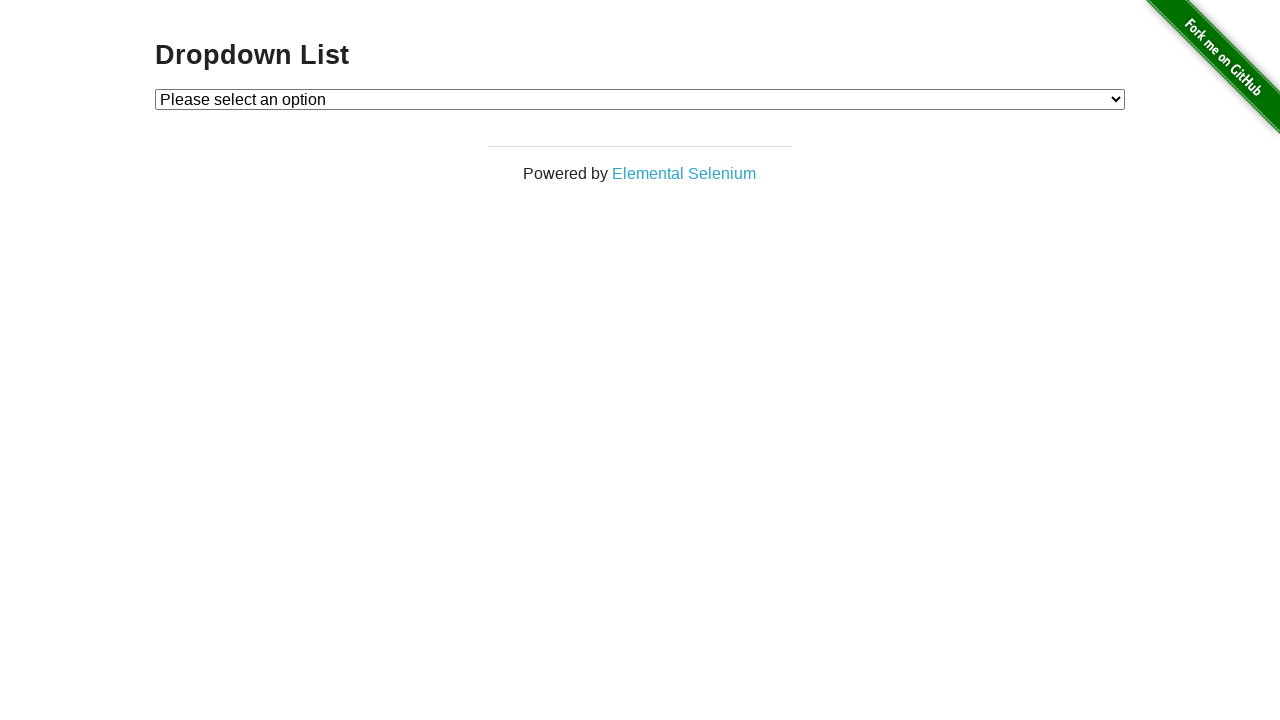

Selected 'Option 1' from dropdown using select_option method on #dropdown
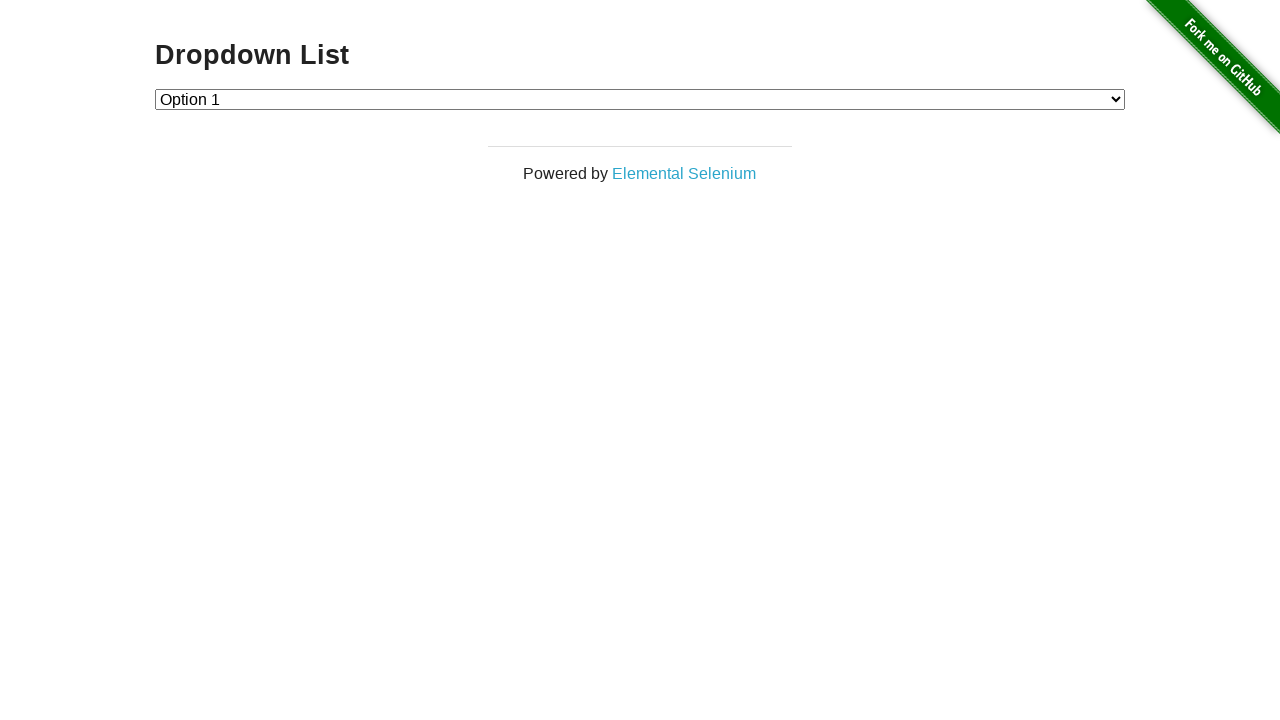

Retrieved selected dropdown option text
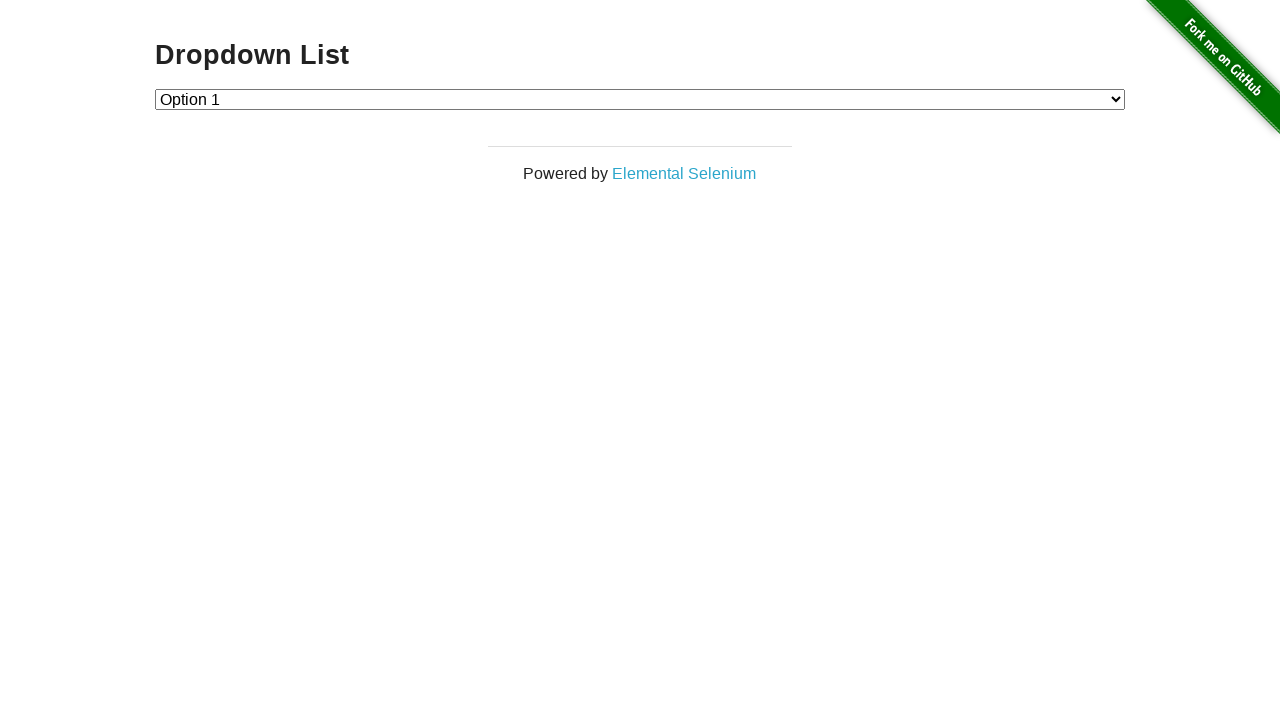

Verified that 'Option 1' is selected in the dropdown
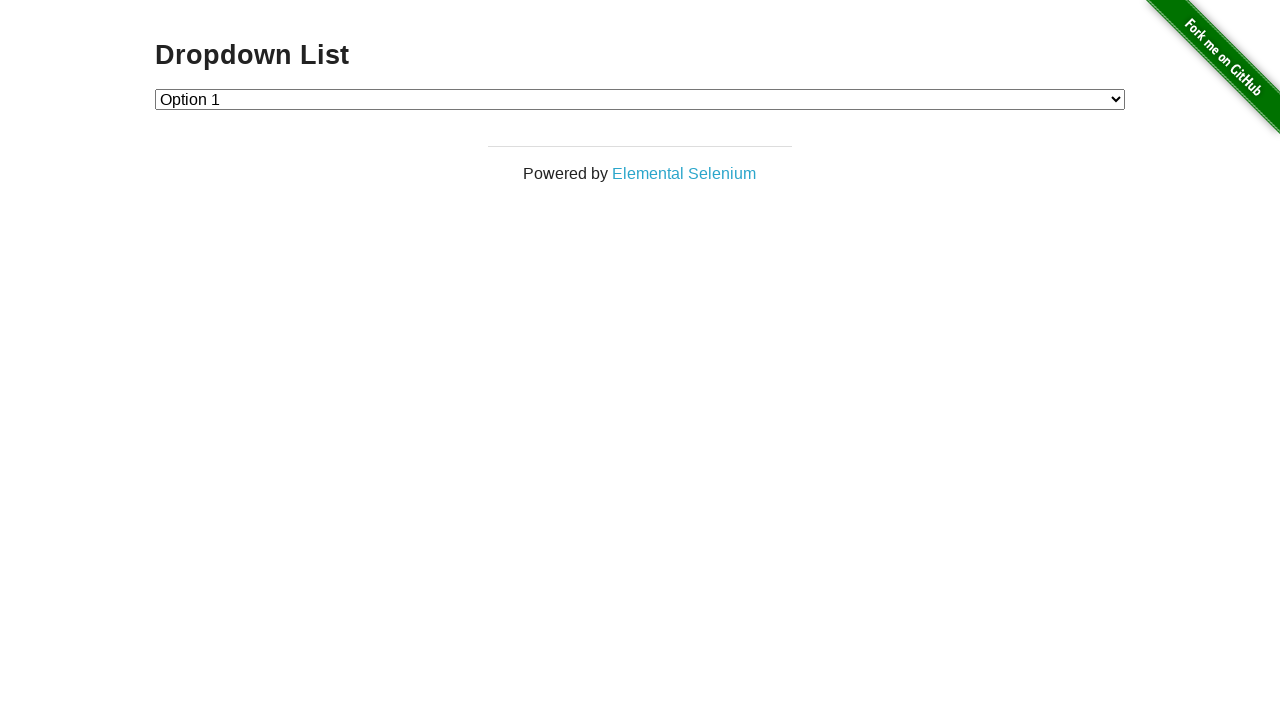

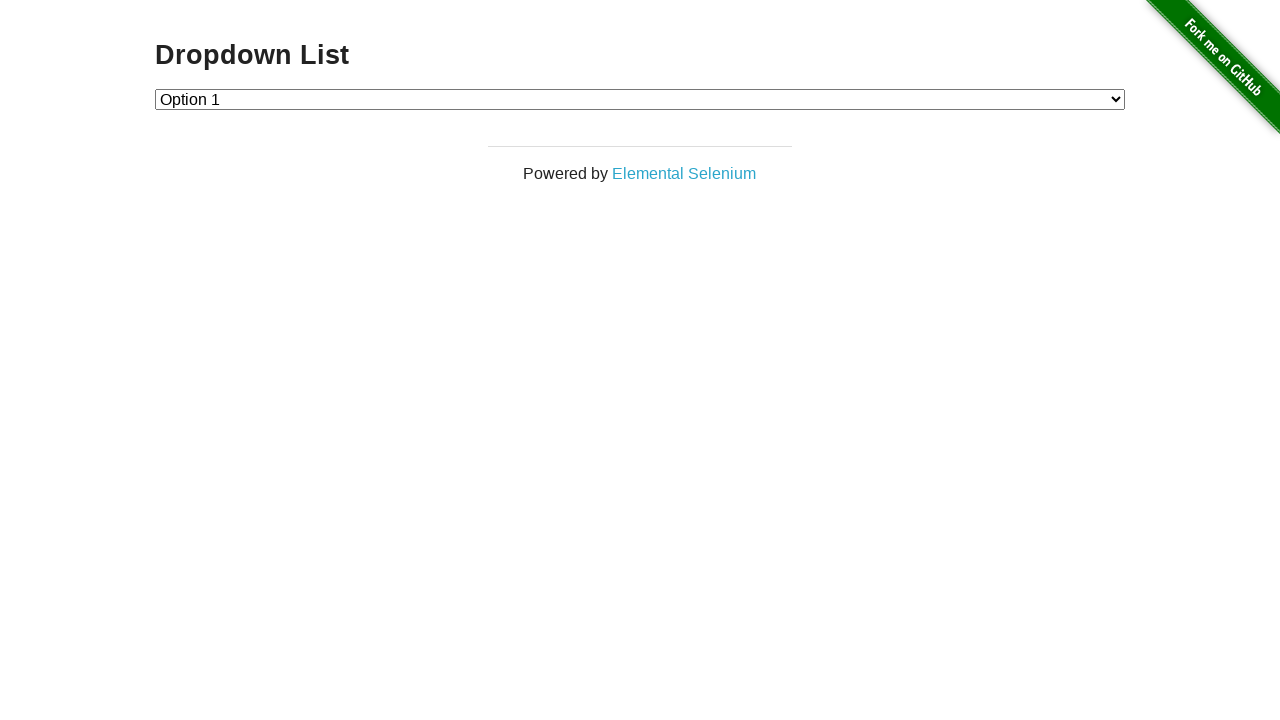